Tests that whitespace is trimmed from edited todo text

Starting URL: https://demo.playwright.dev/todomvc

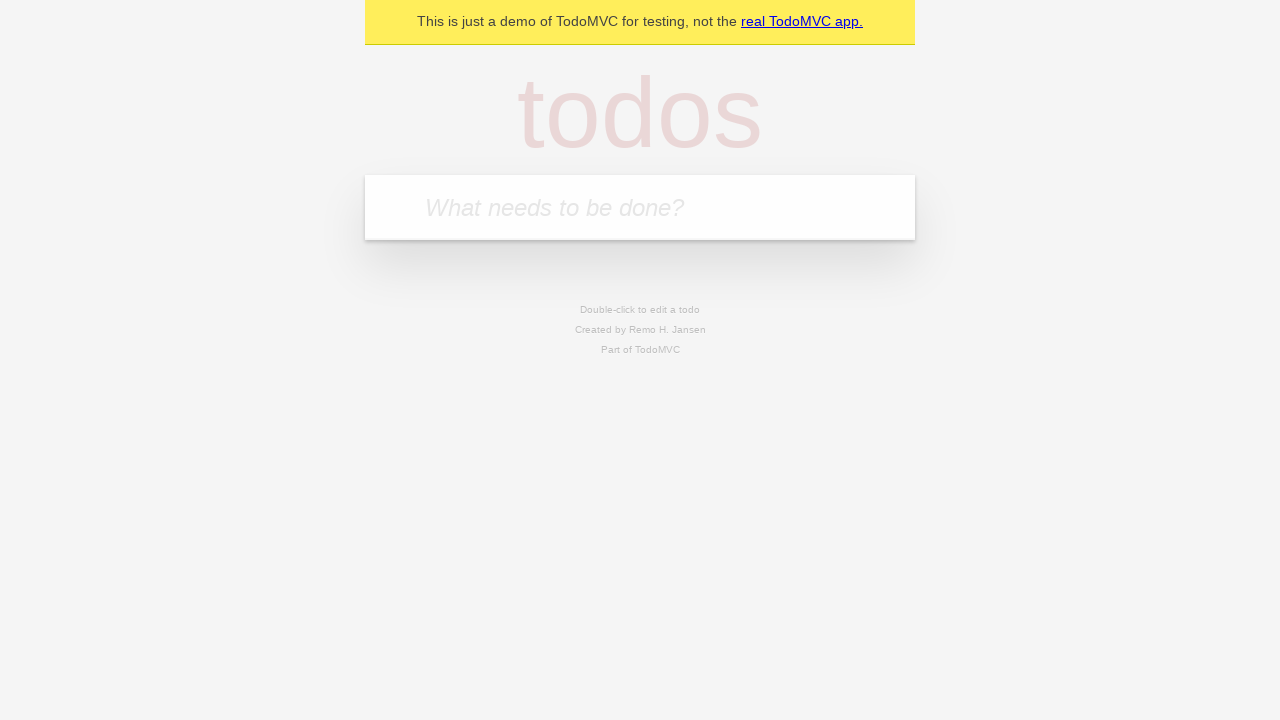

Filled todo input with 'buy some cheese' on internal:attr=[placeholder="What needs to be done?"i]
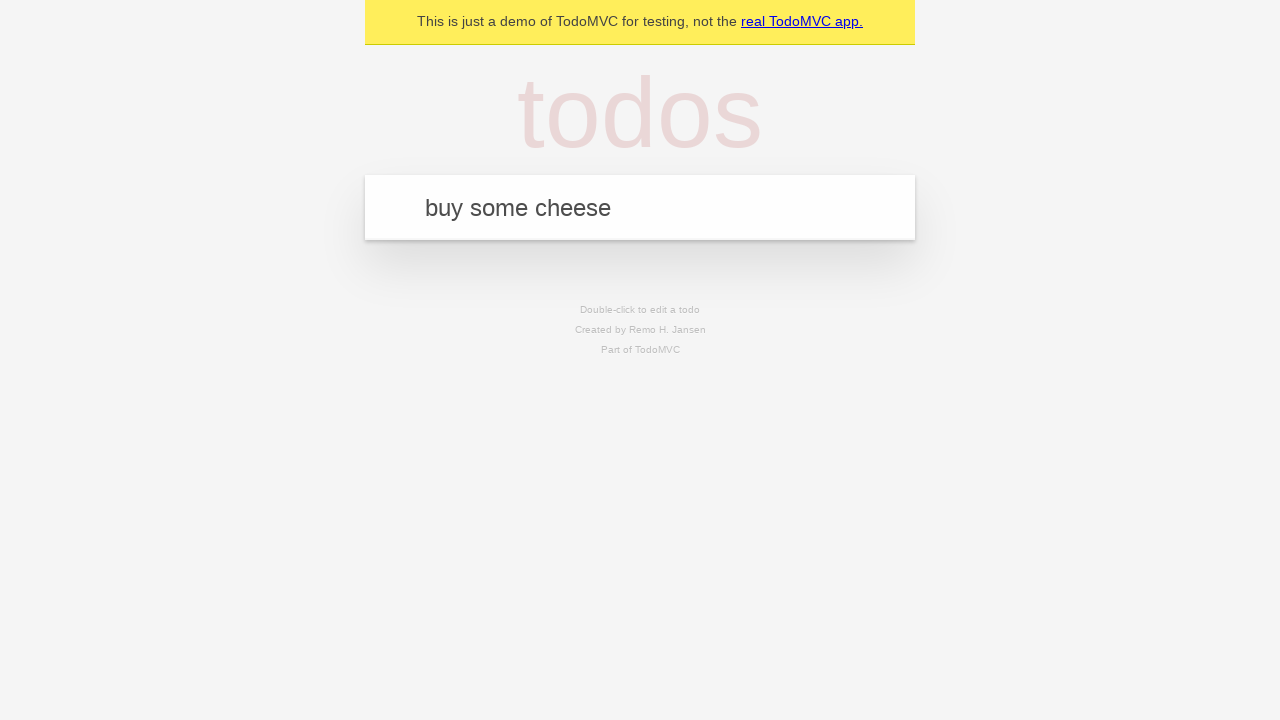

Pressed Enter to create todo 'buy some cheese' on internal:attr=[placeholder="What needs to be done?"i]
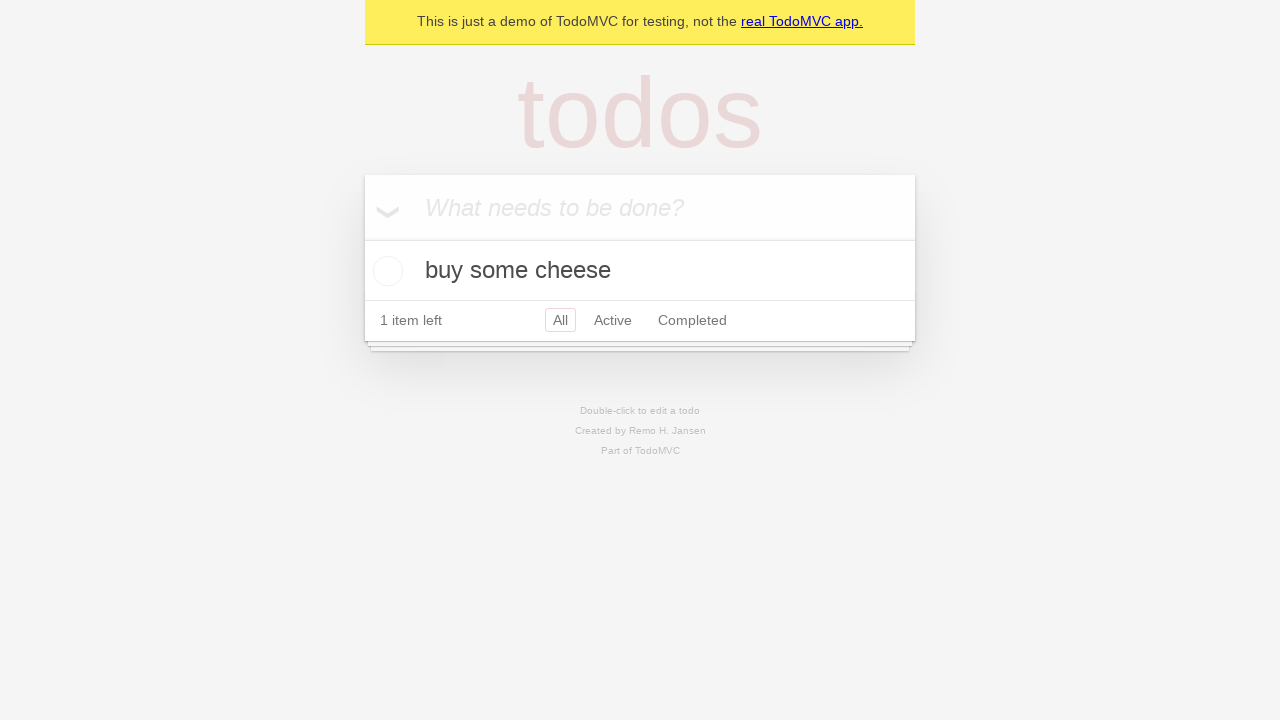

Filled todo input with 'feed the cat' on internal:attr=[placeholder="What needs to be done?"i]
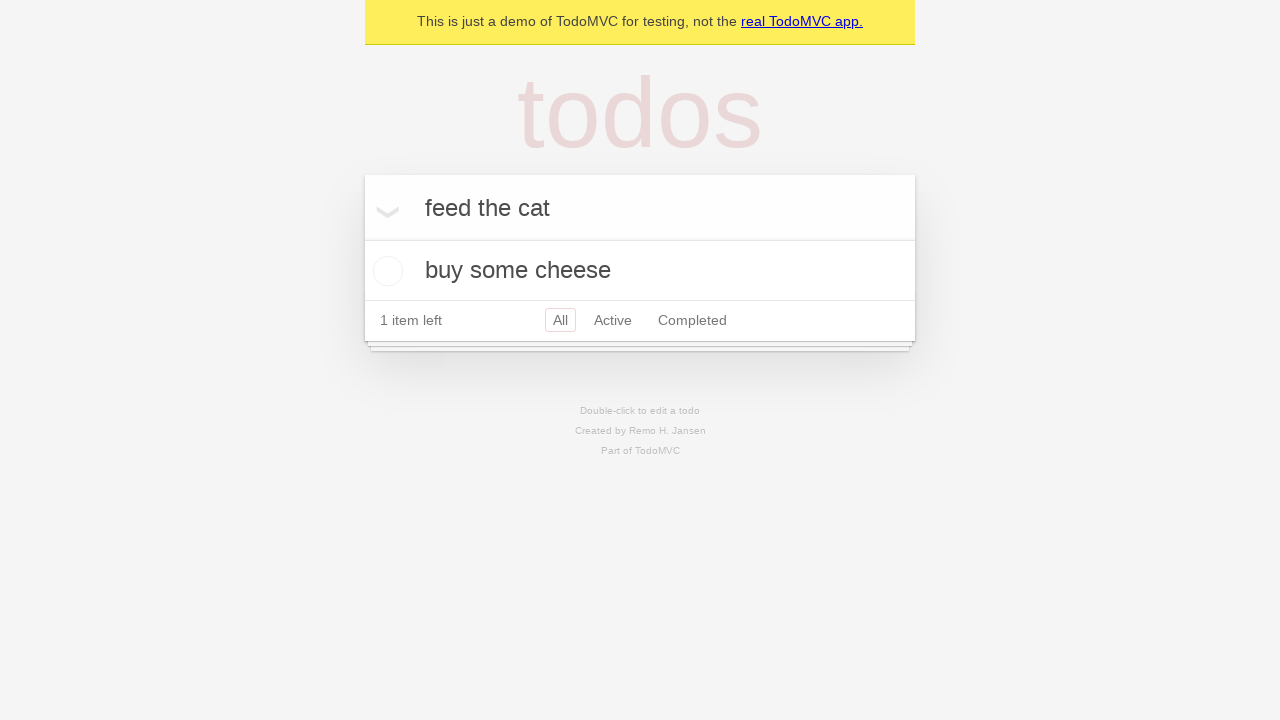

Pressed Enter to create todo 'feed the cat' on internal:attr=[placeholder="What needs to be done?"i]
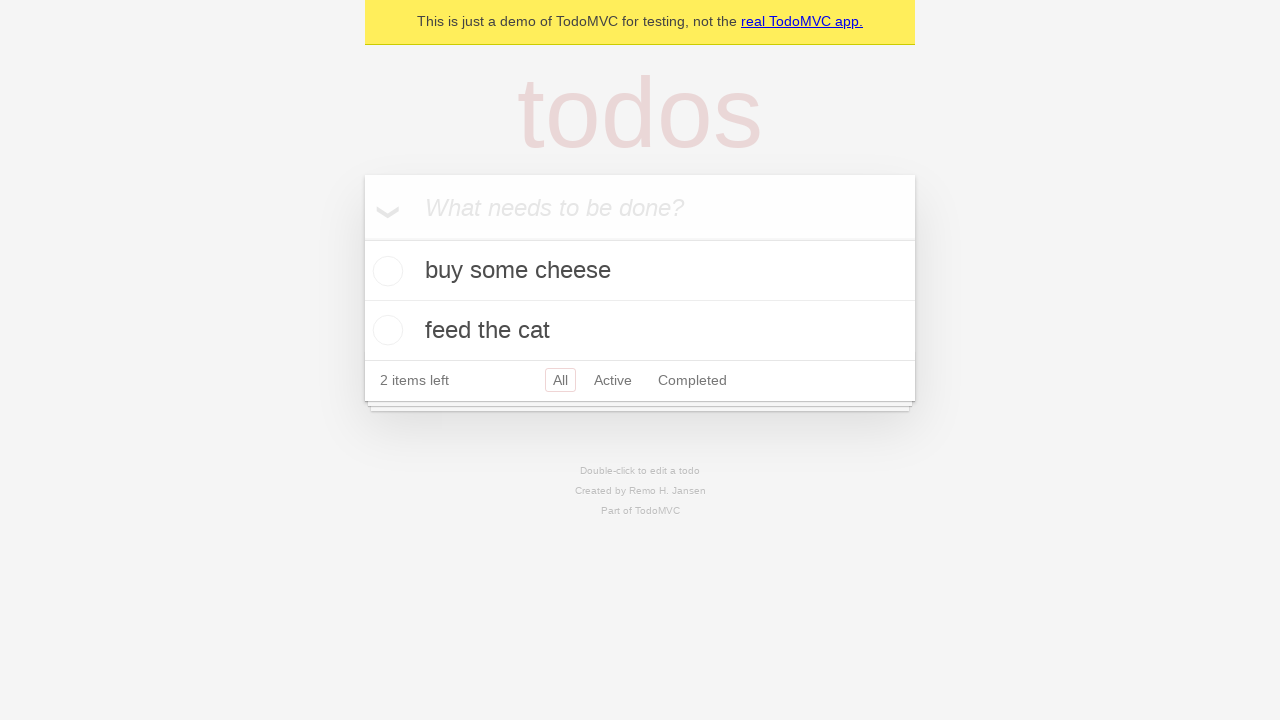

Filled todo input with 'book a doctors appointment' on internal:attr=[placeholder="What needs to be done?"i]
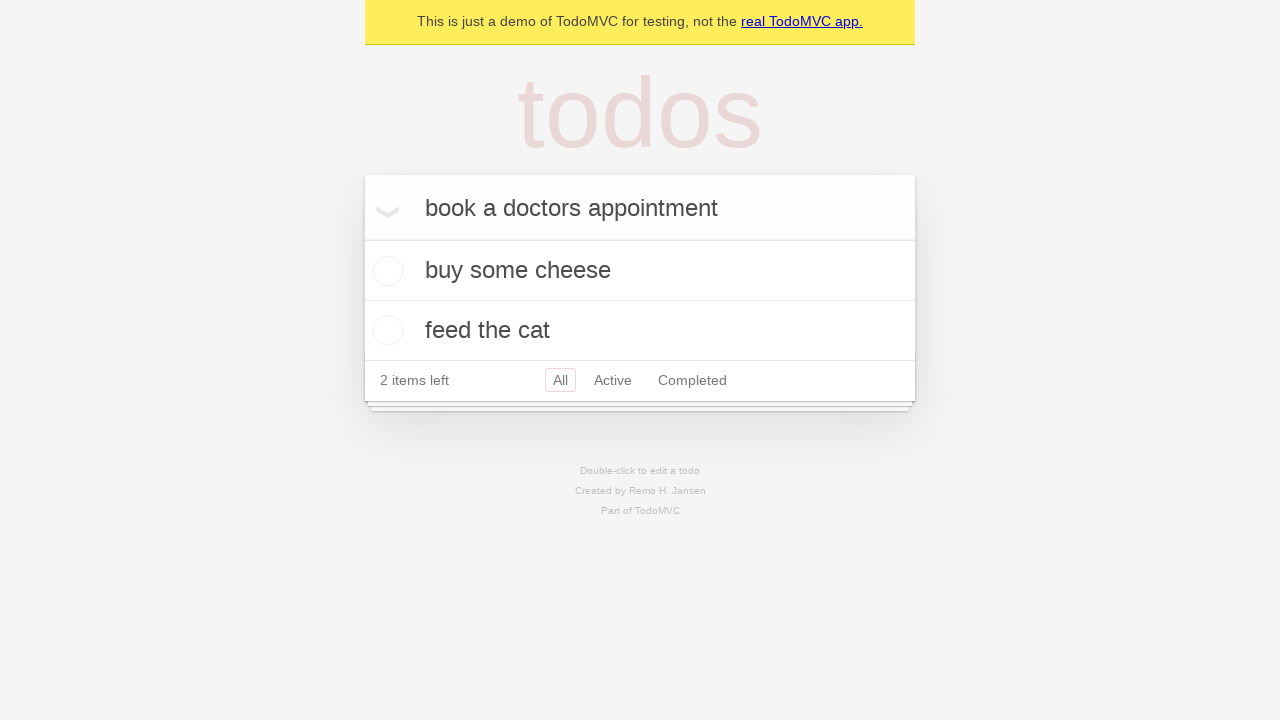

Pressed Enter to create todo 'book a doctors appointment' on internal:attr=[placeholder="What needs to be done?"i]
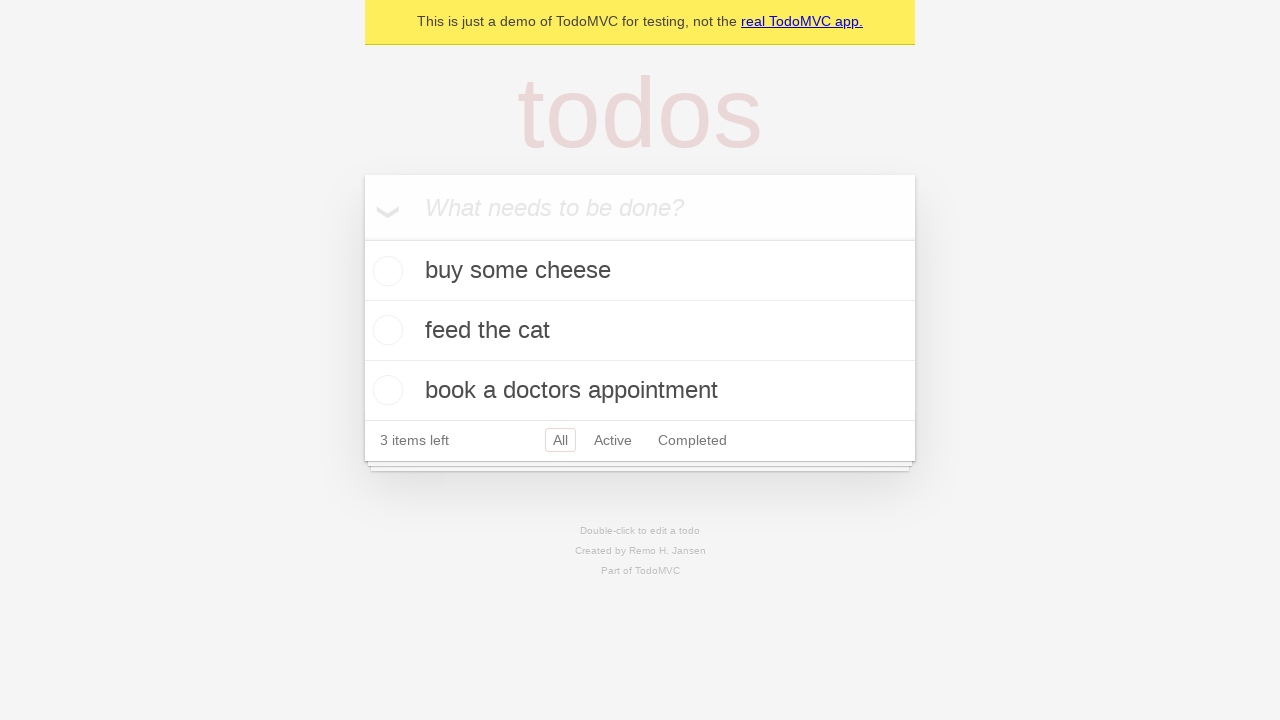

Double-clicked second todo item to enter edit mode at (640, 331) on internal:testid=[data-testid="todo-item"s] >> nth=1
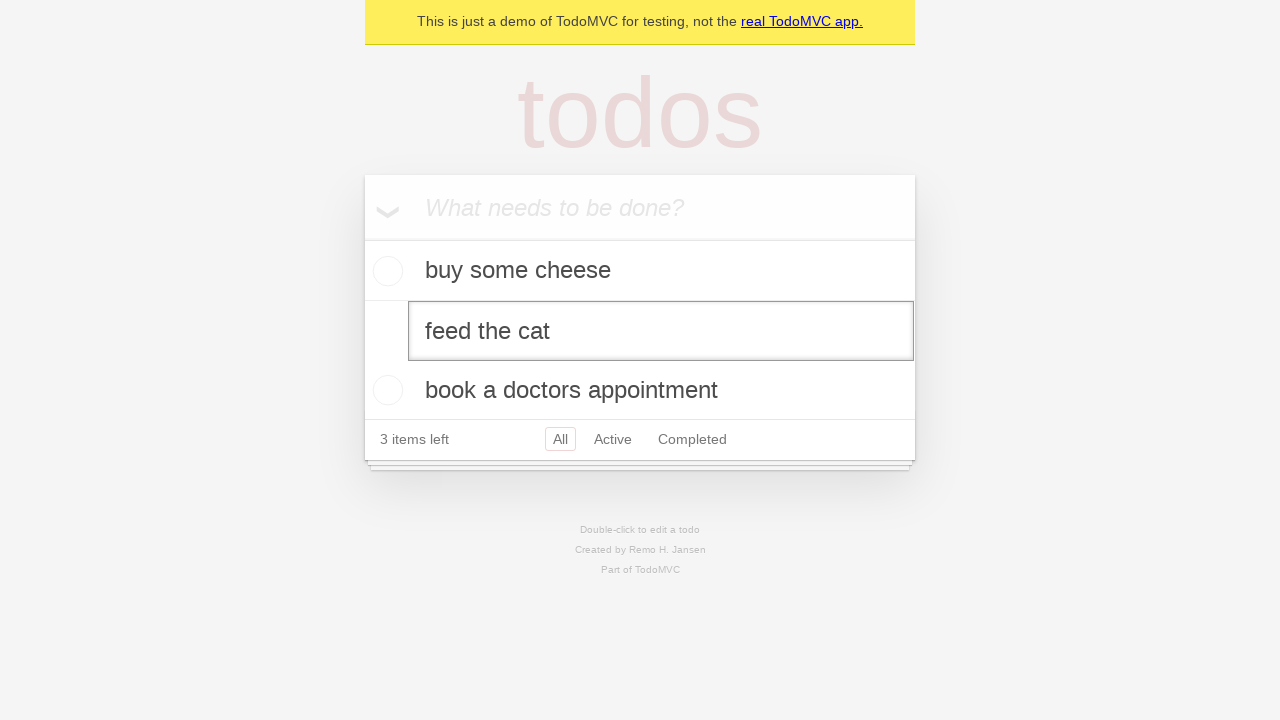

Filled edit field with text containing leading and trailing whitespace on internal:testid=[data-testid="todo-item"s] >> nth=1 >> internal:role=textbox[nam
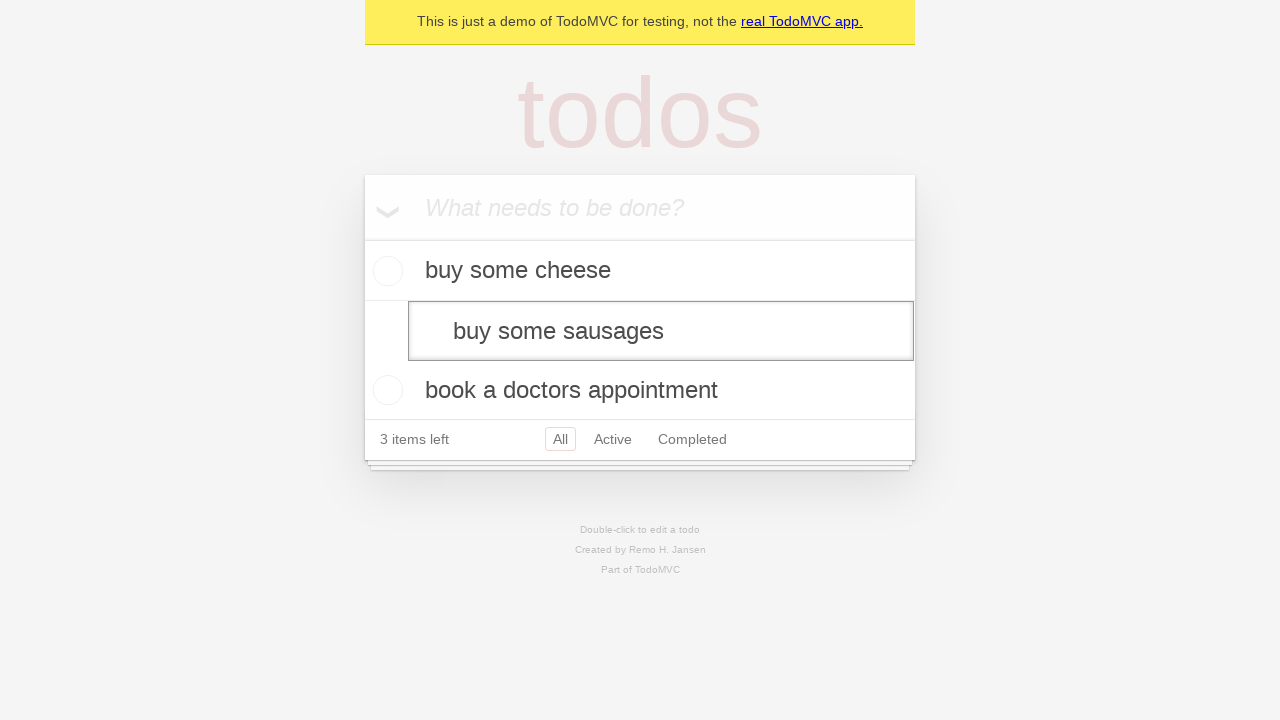

Pressed Enter to submit edited todo text and verify whitespace is trimmed on internal:testid=[data-testid="todo-item"s] >> nth=1 >> internal:role=textbox[nam
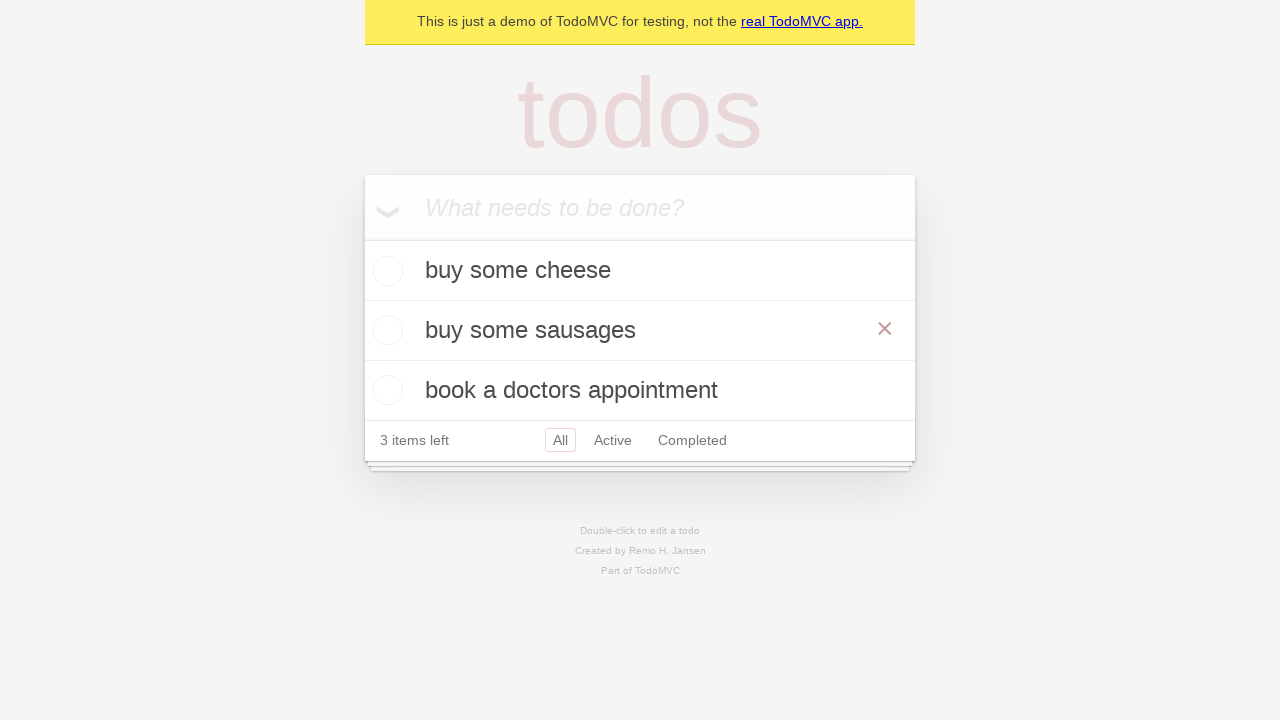

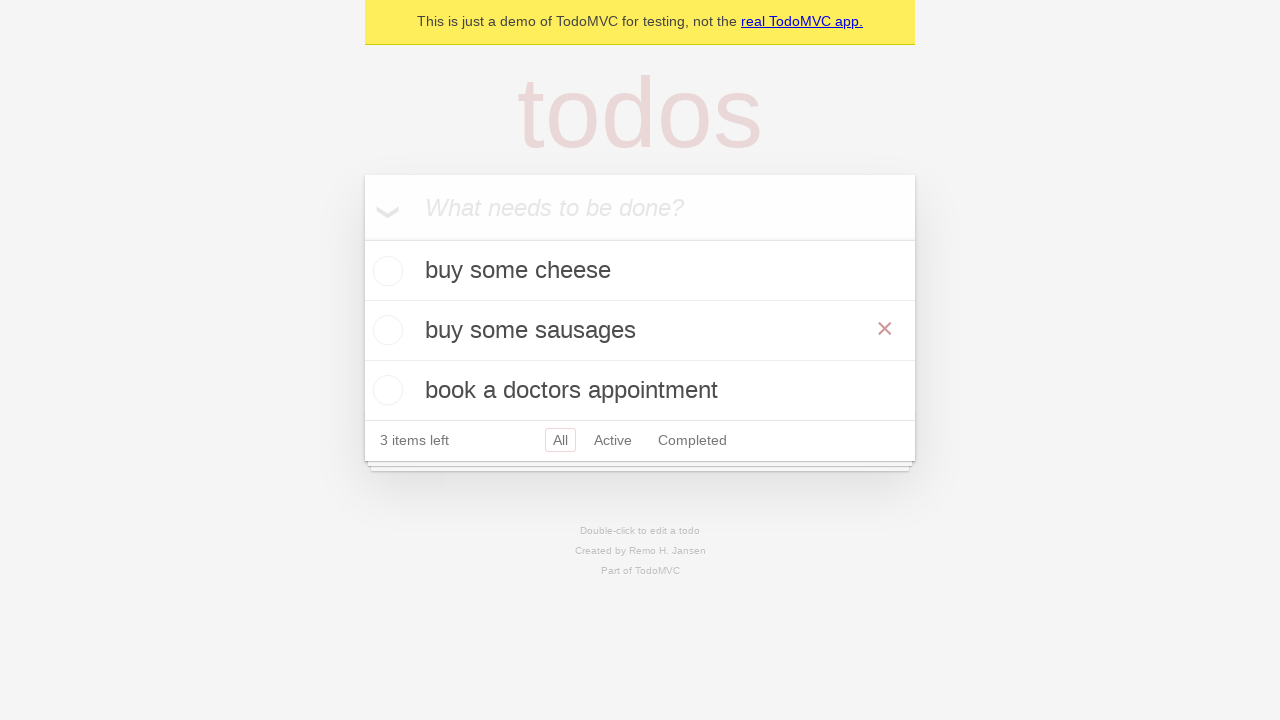